Tests browser window management by maximizing, going fullscreen, and minimizing the browser window on the Meesho website

Starting URL: https://www.meesho.com/

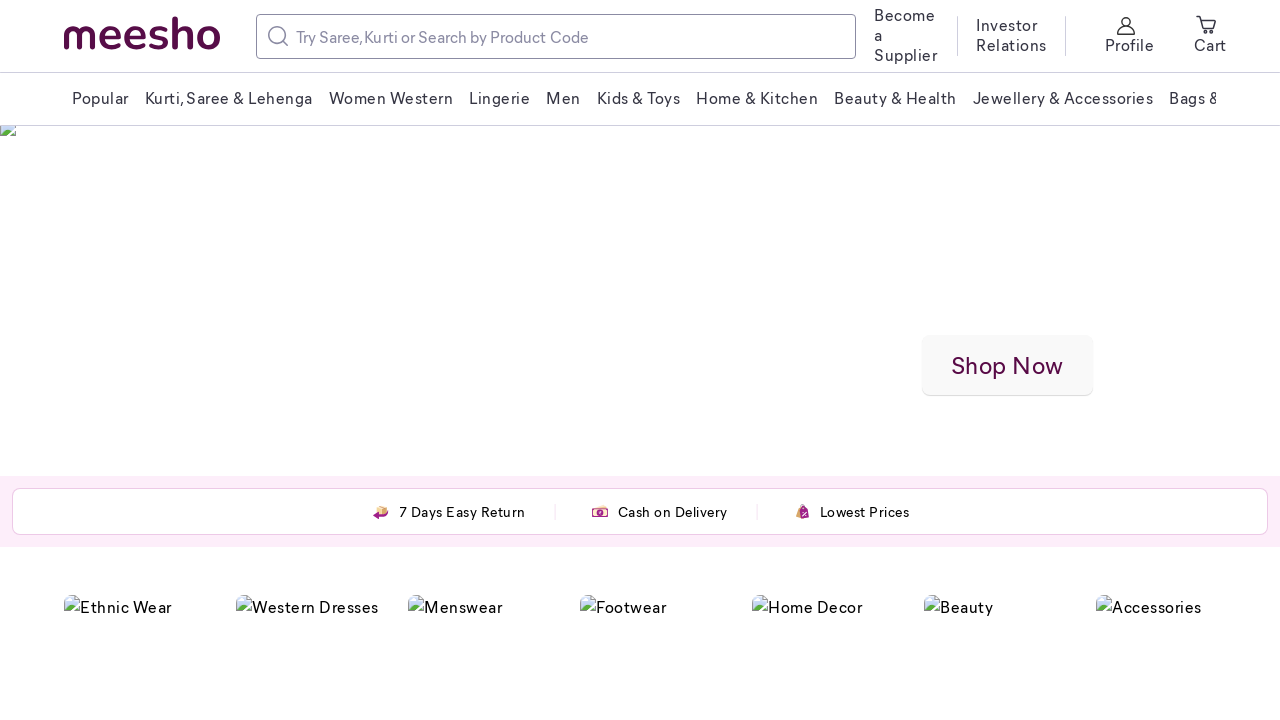

Set viewport size to 1920x1080 to maximize browser window
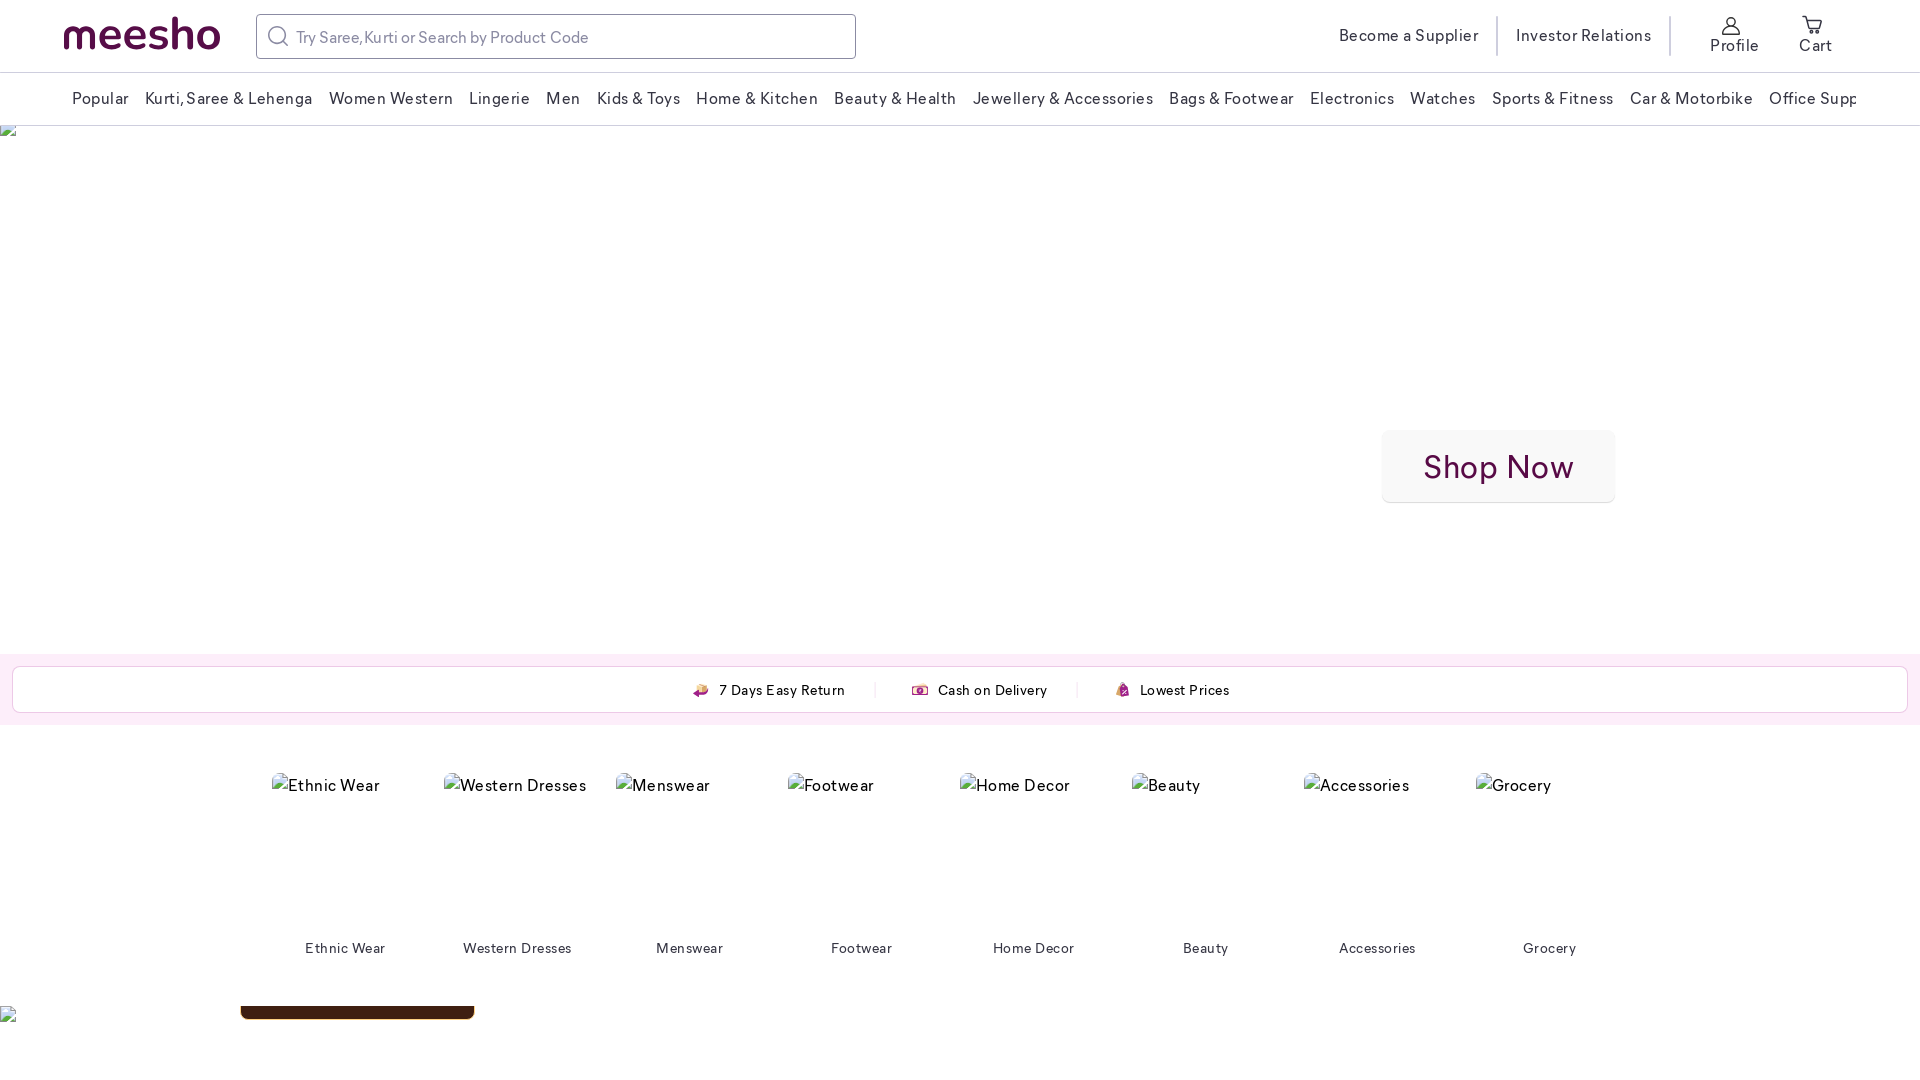

Waited 2 seconds for page to stabilize after viewport change
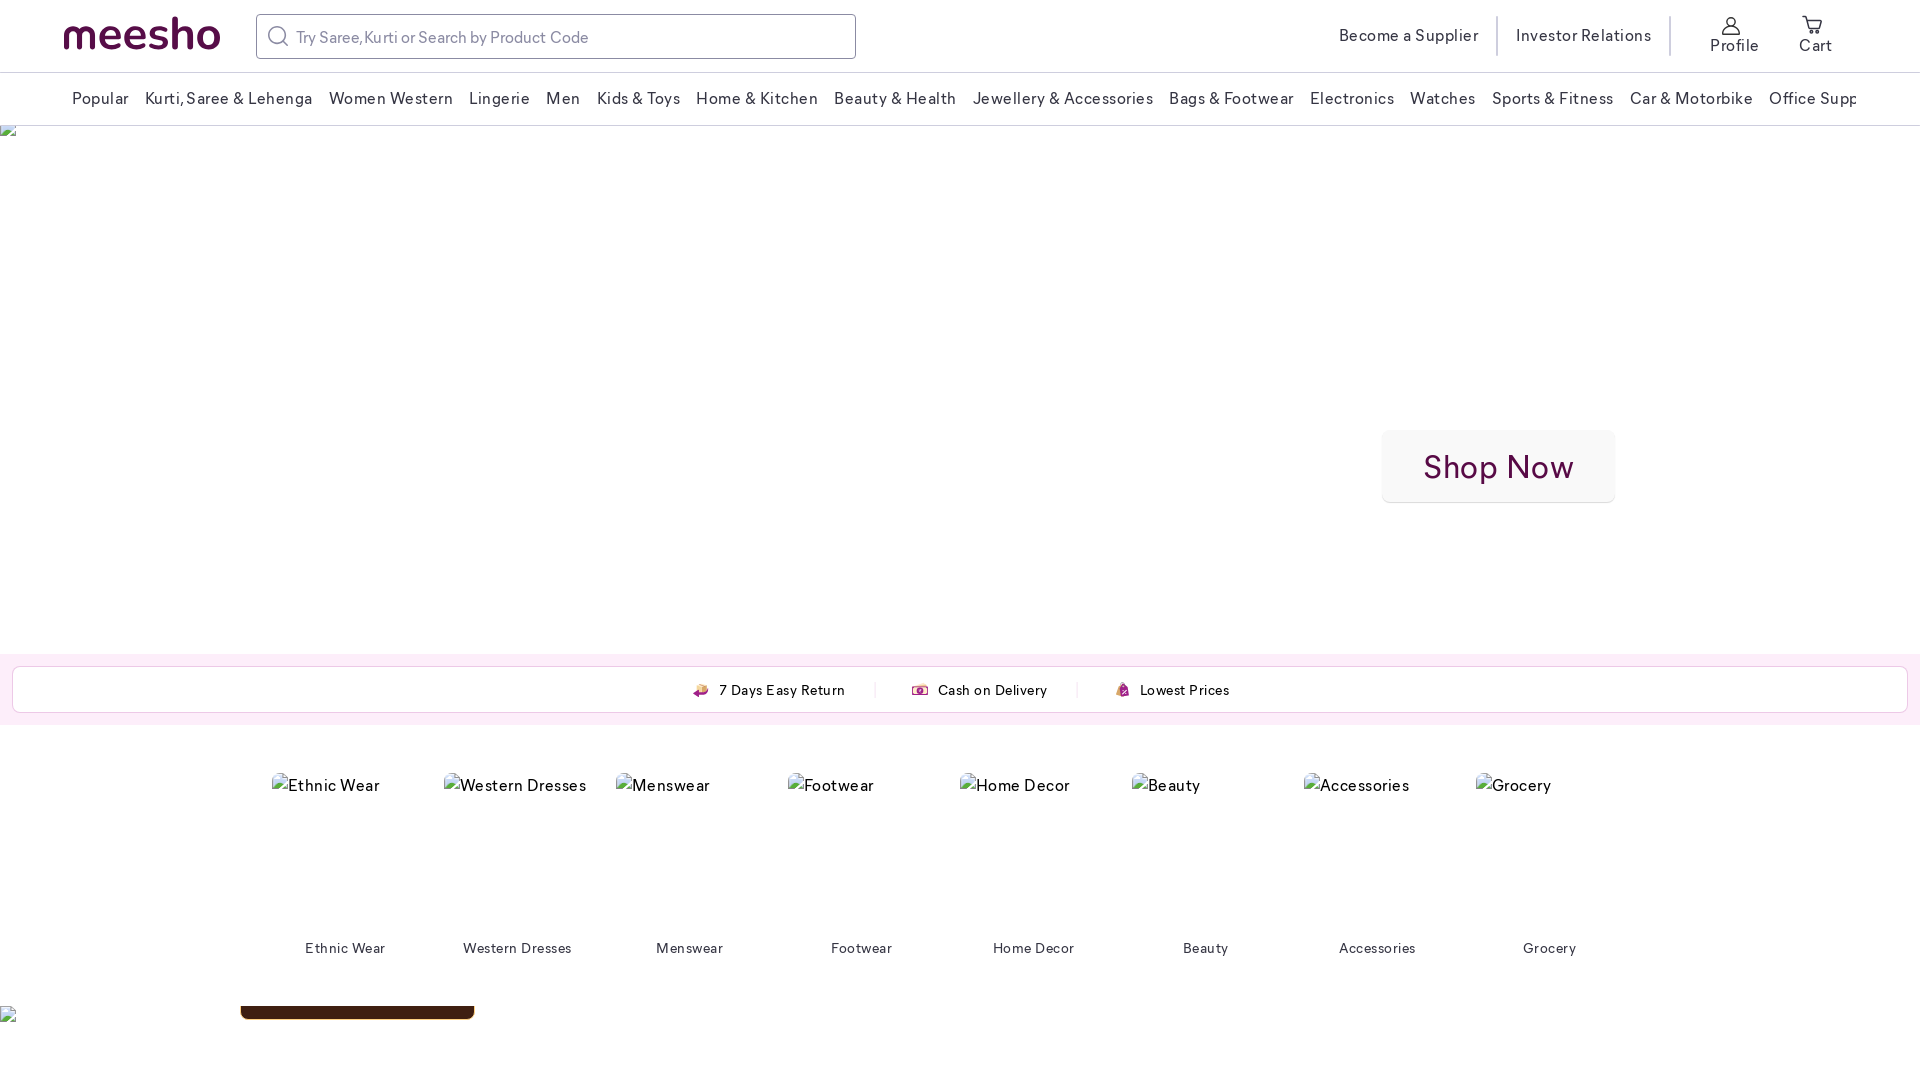

Set viewport size to 1920x1080 to simulate fullscreen mode
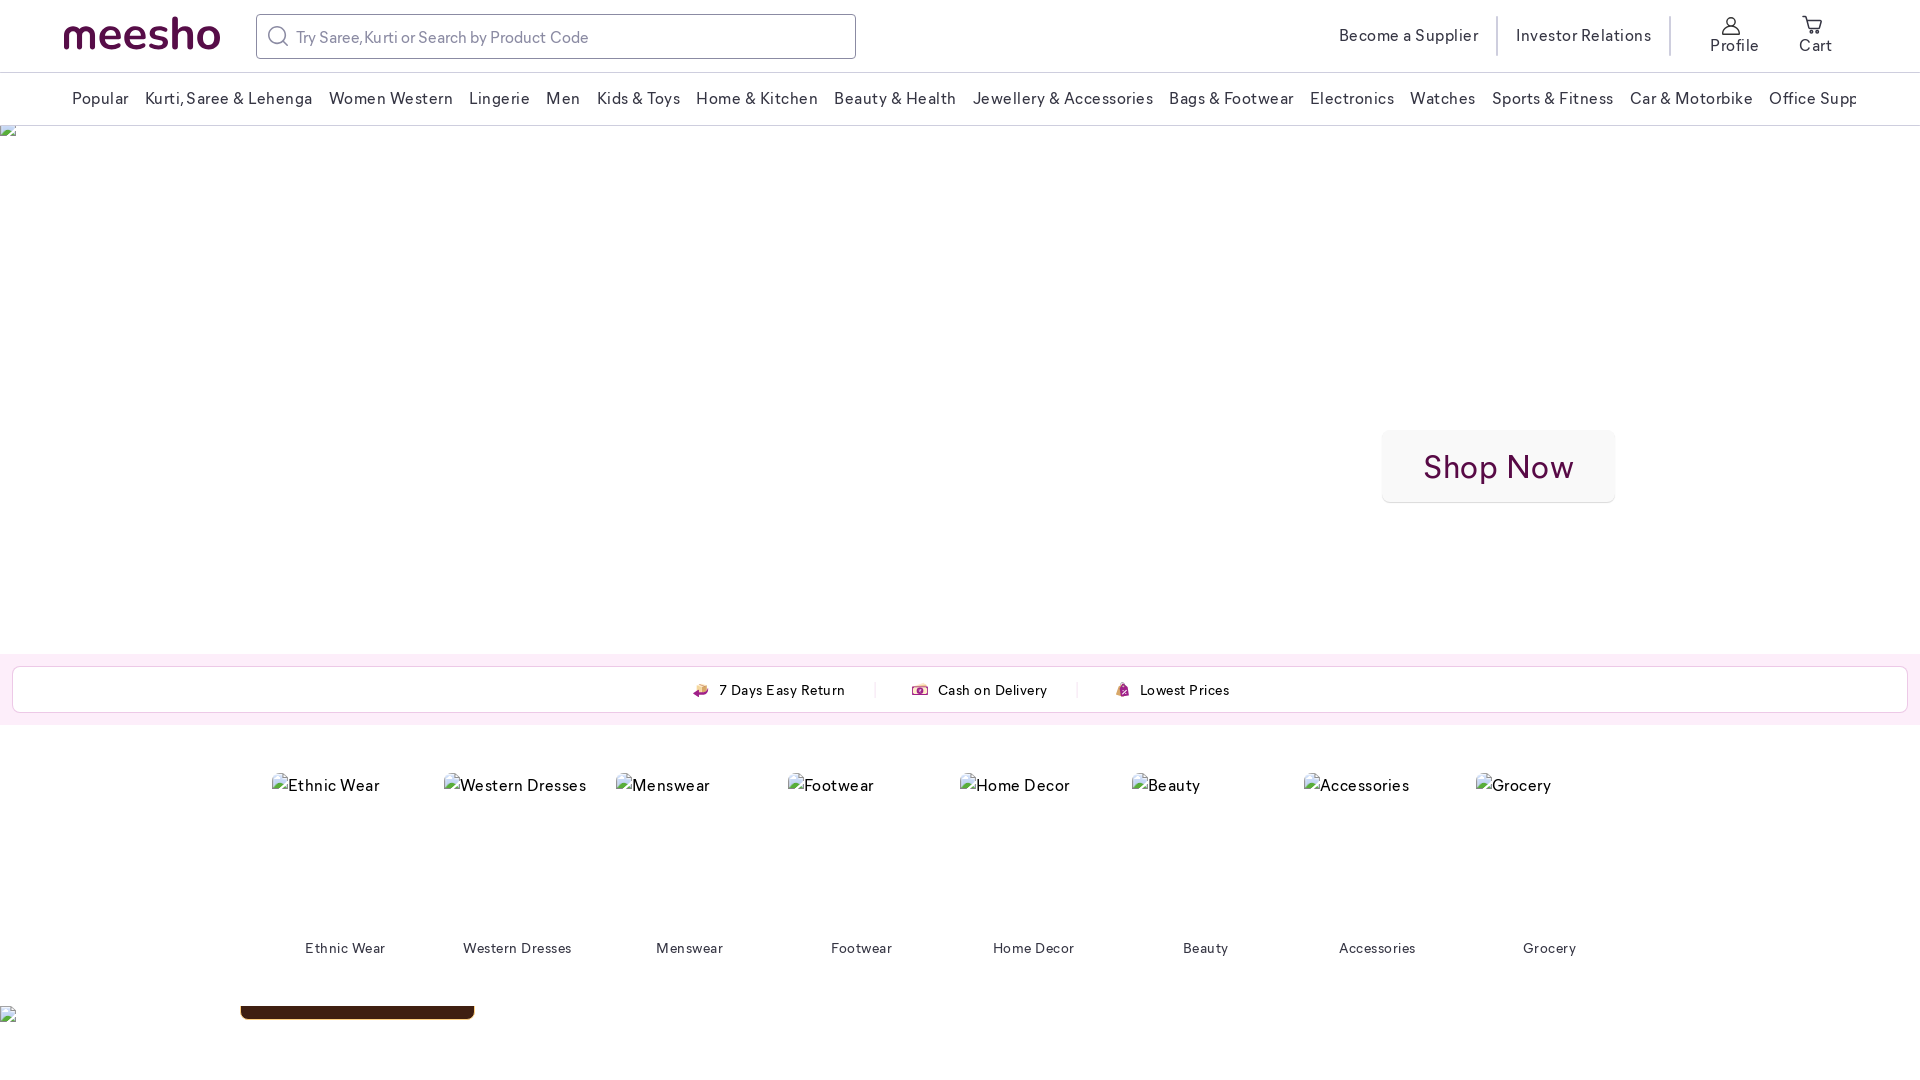

Waited 2 seconds for page to stabilize after fullscreen simulation
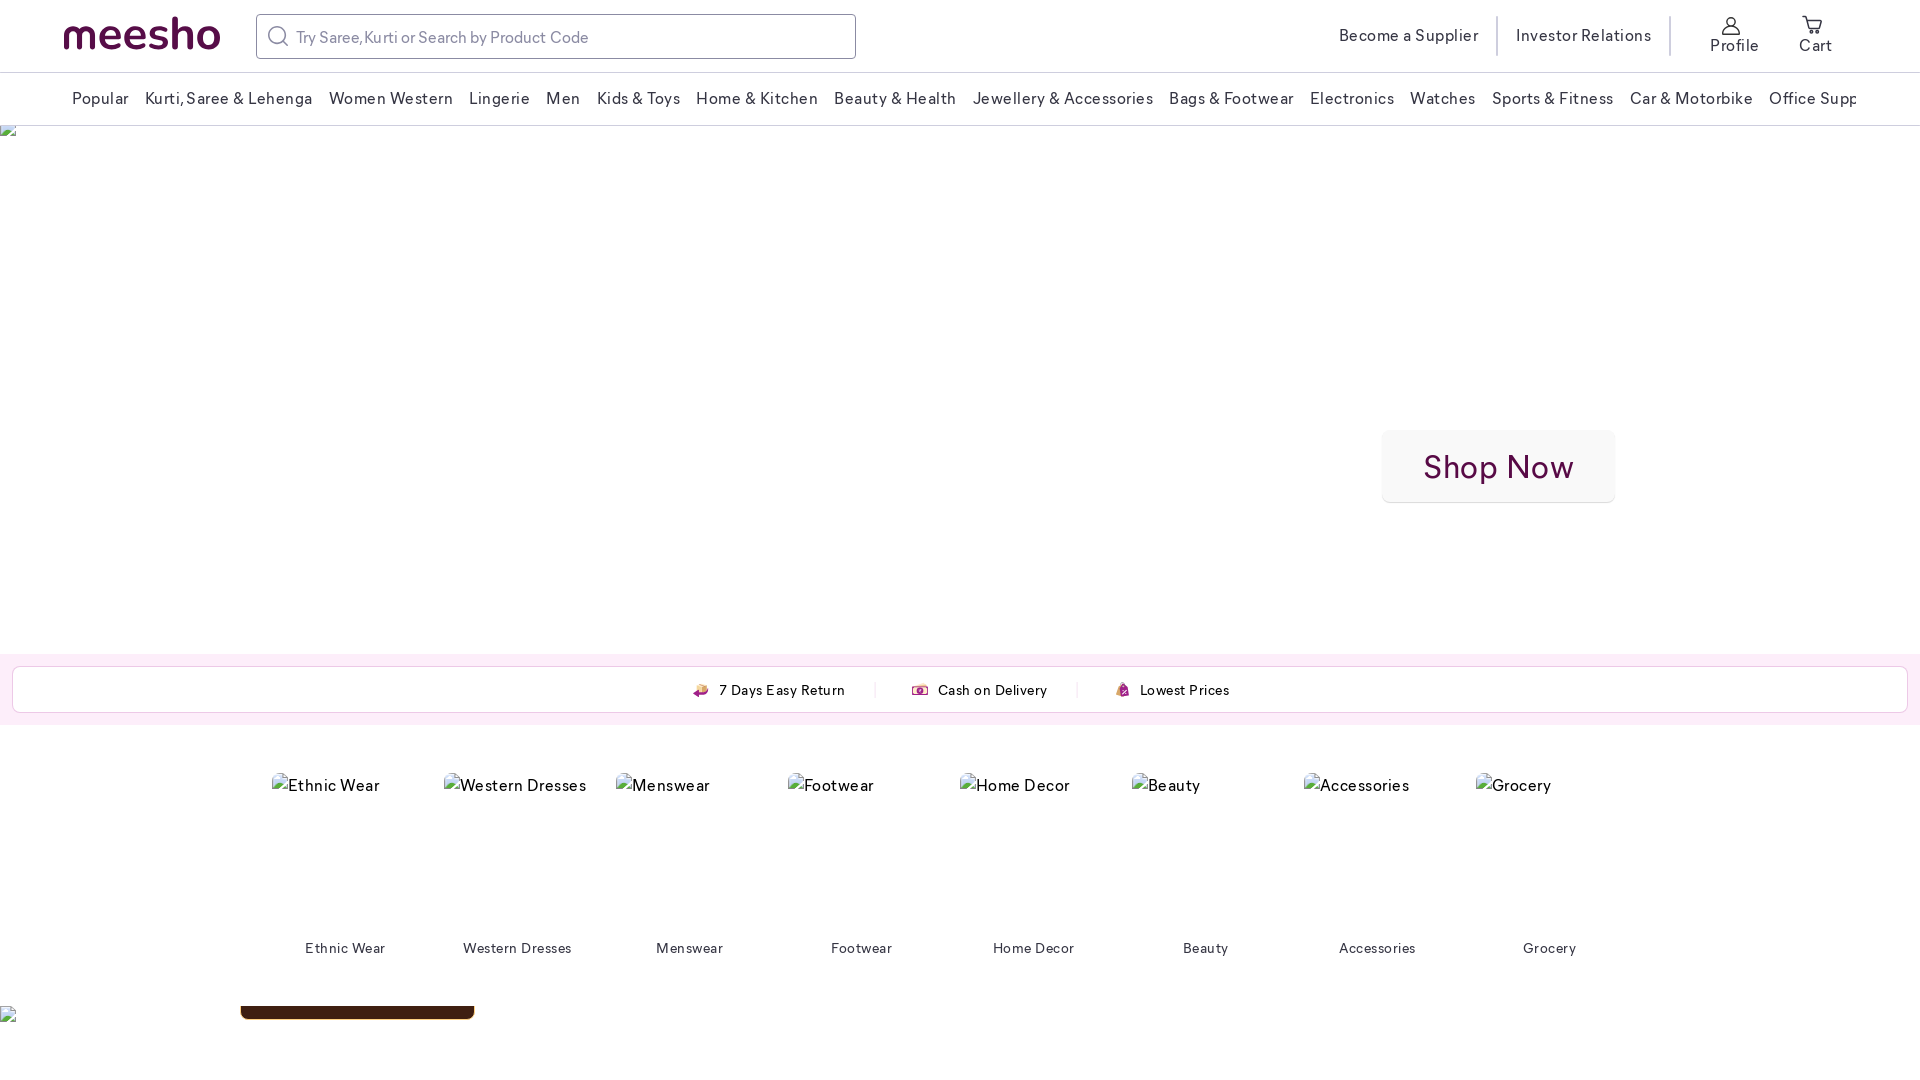

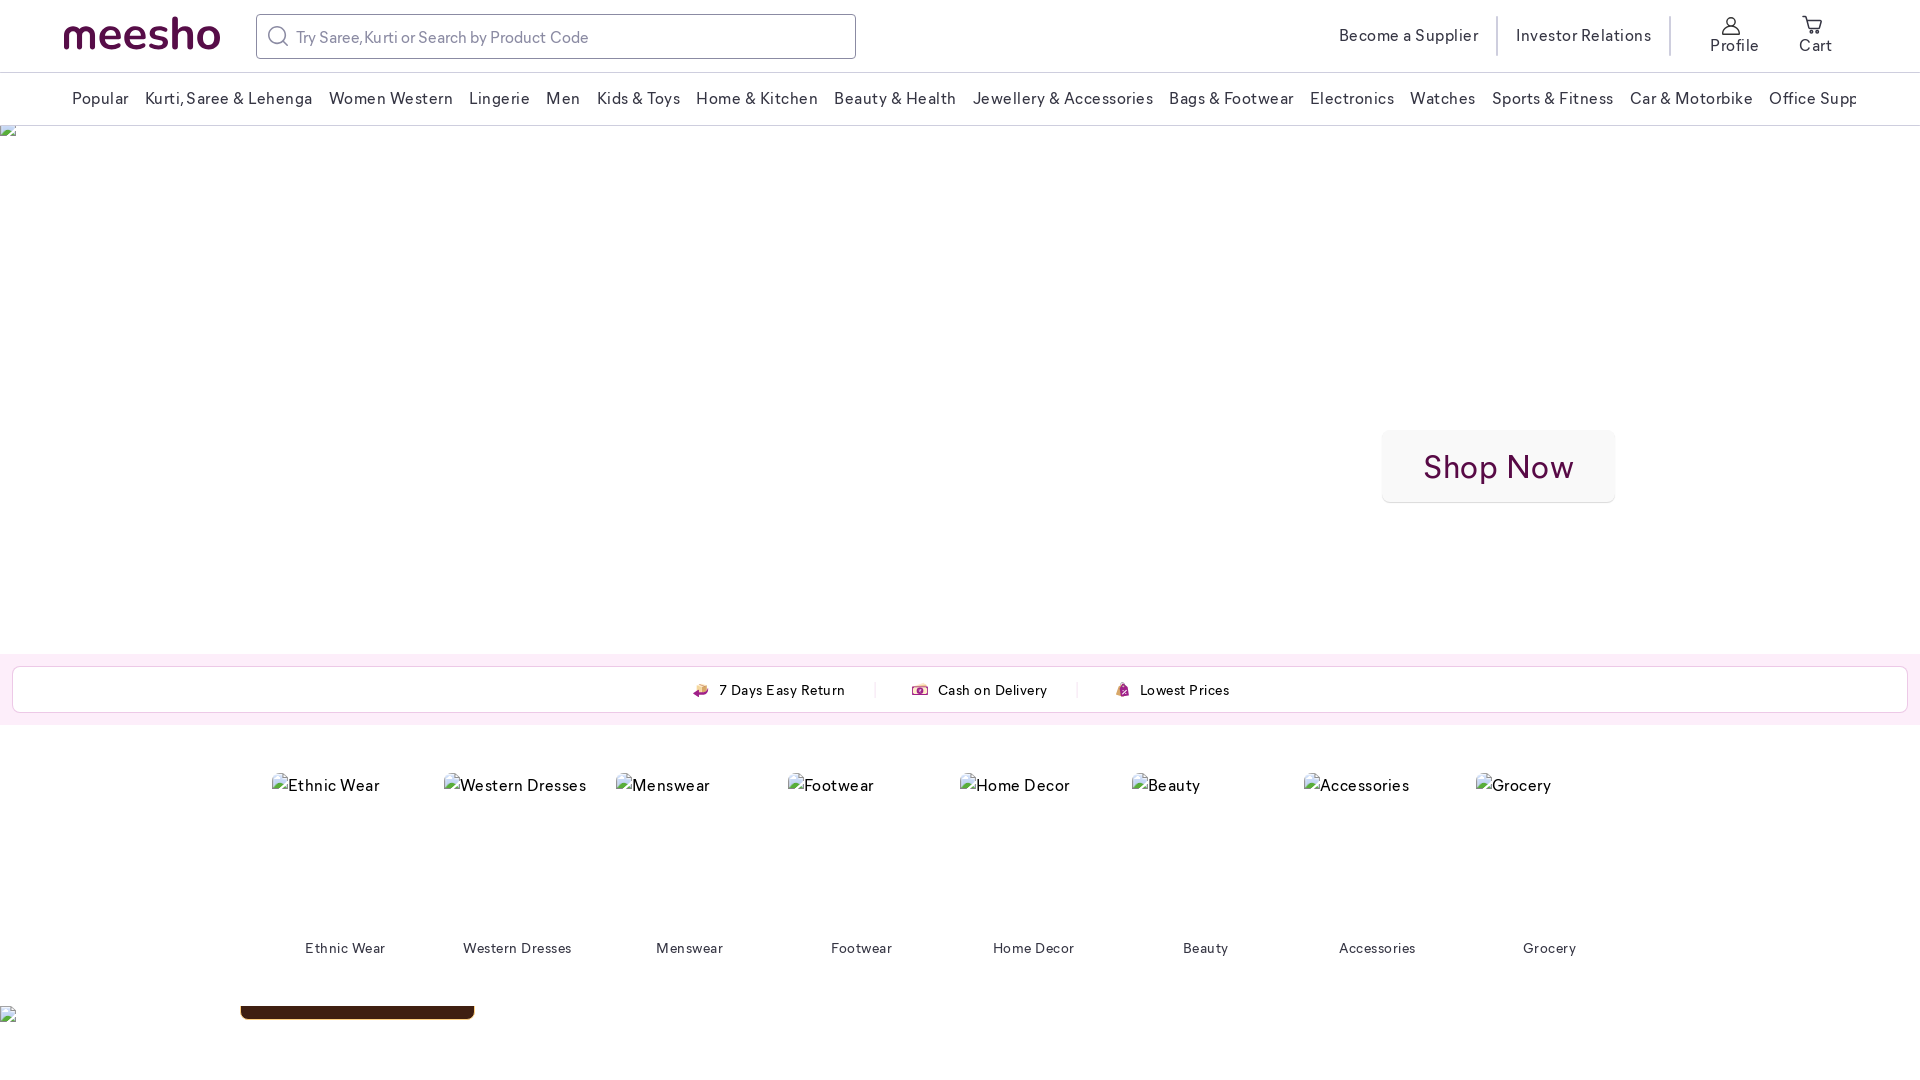